Tests that pressing the ArrowDown key three times on a number input field decrements the value to -3

Starting URL: http://the-internet.herokuapp.com/inputs

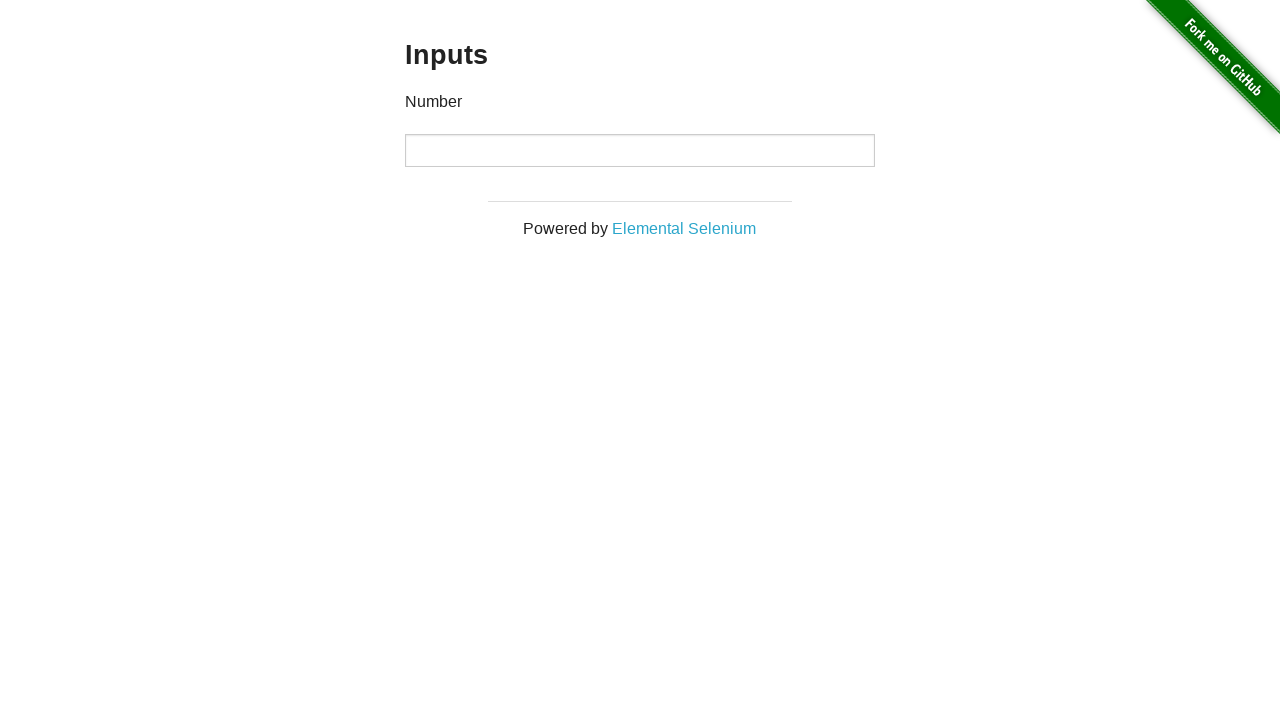

Navigated to the-internet.herokuapp.com/inputs
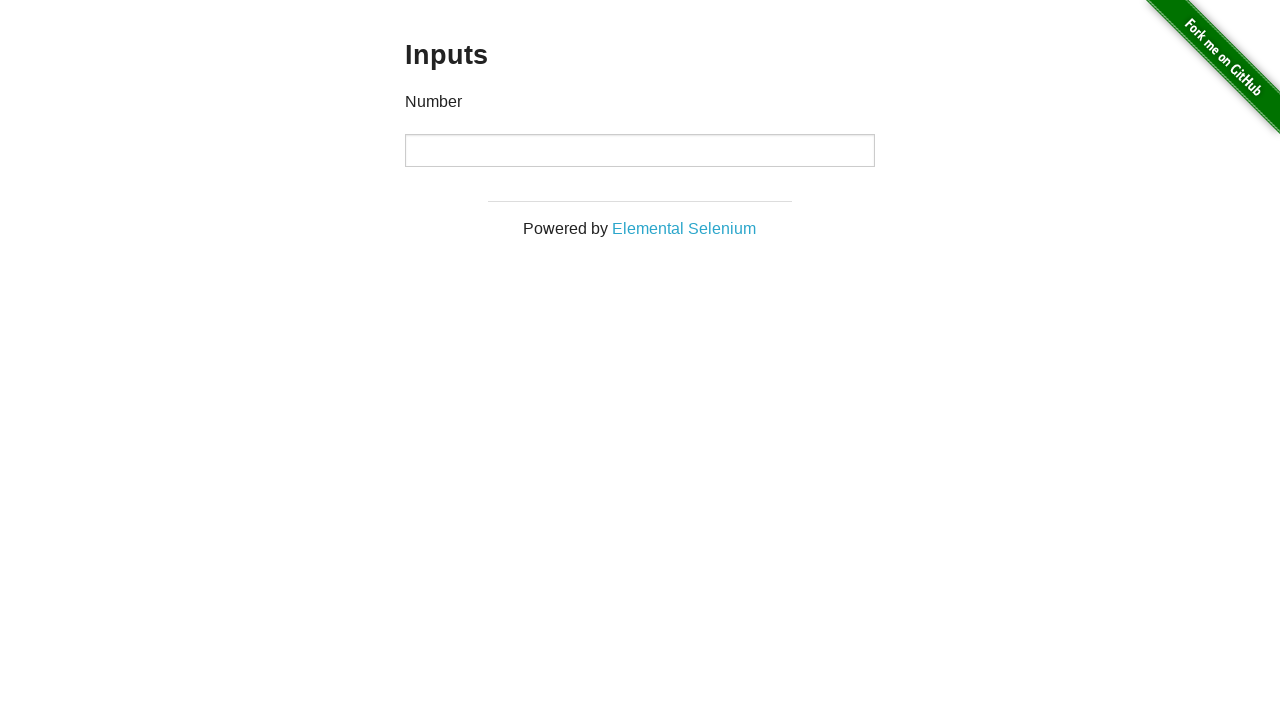

Located the number input field
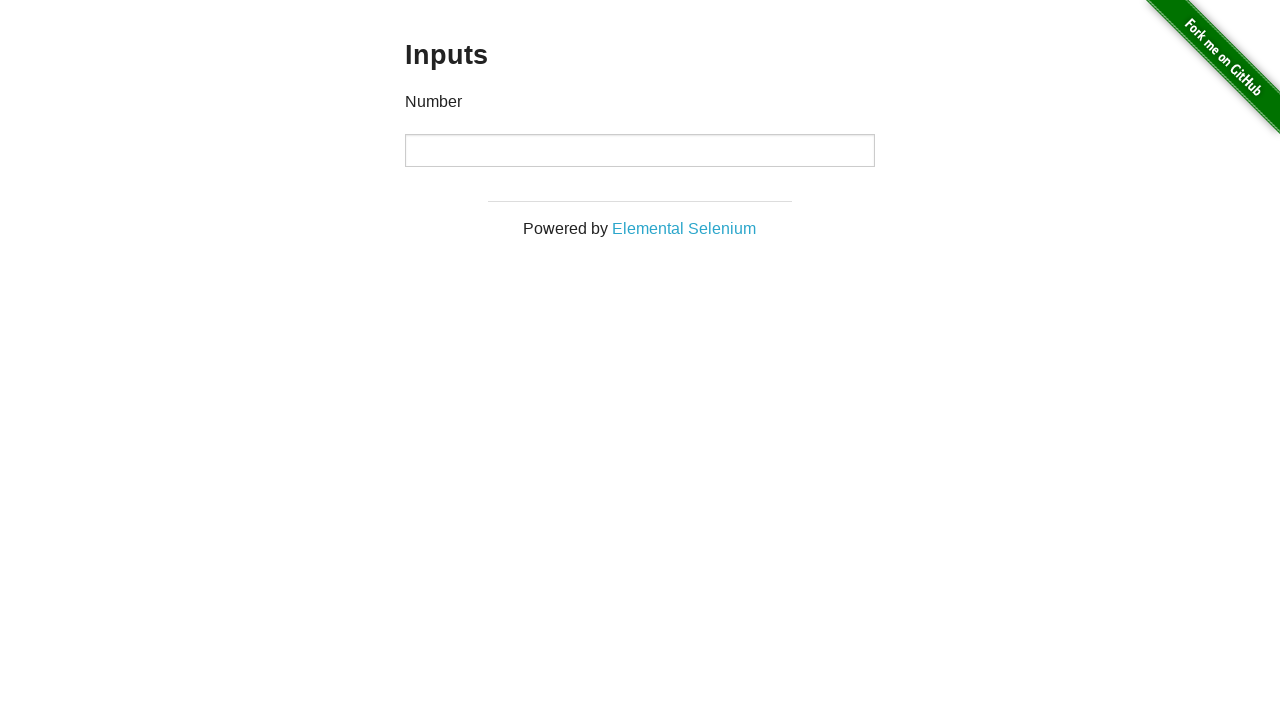

Pressed ArrowDown key (1st time) on input
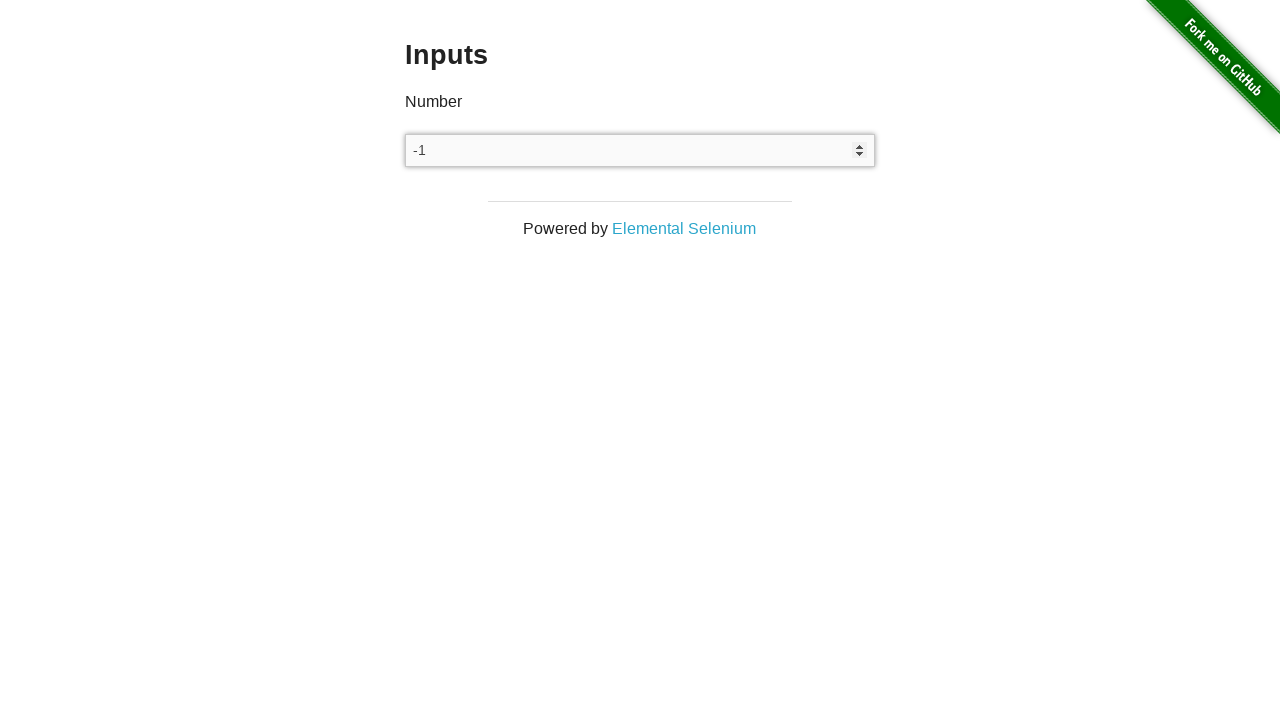

Pressed ArrowDown key (2nd time) on input
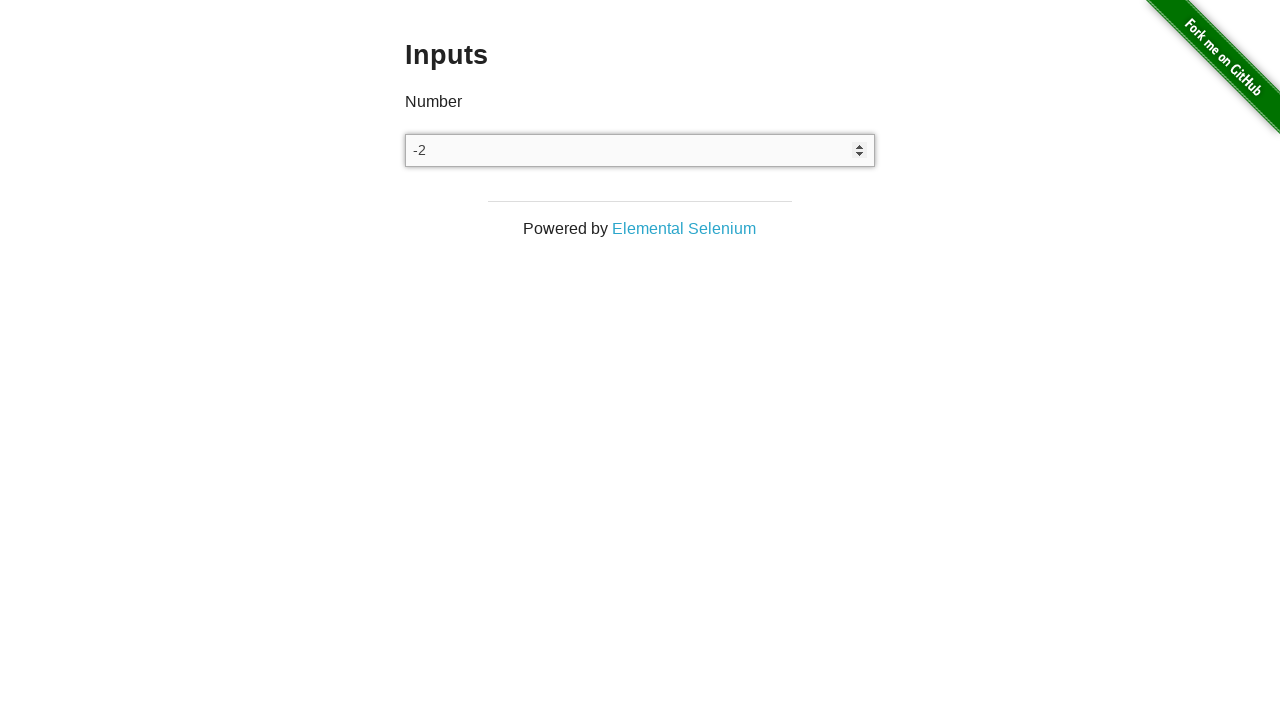

Pressed ArrowDown key (3rd time) on input
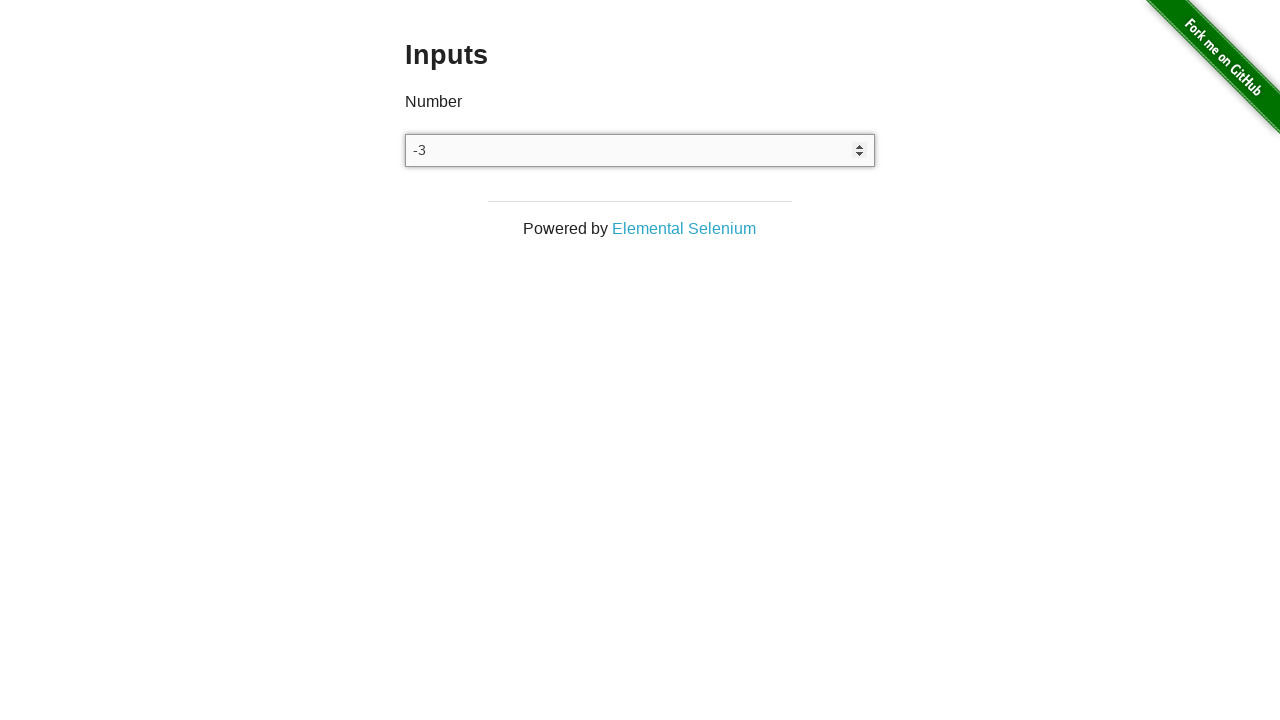

Verified input value is '-3' after three ArrowDown presses
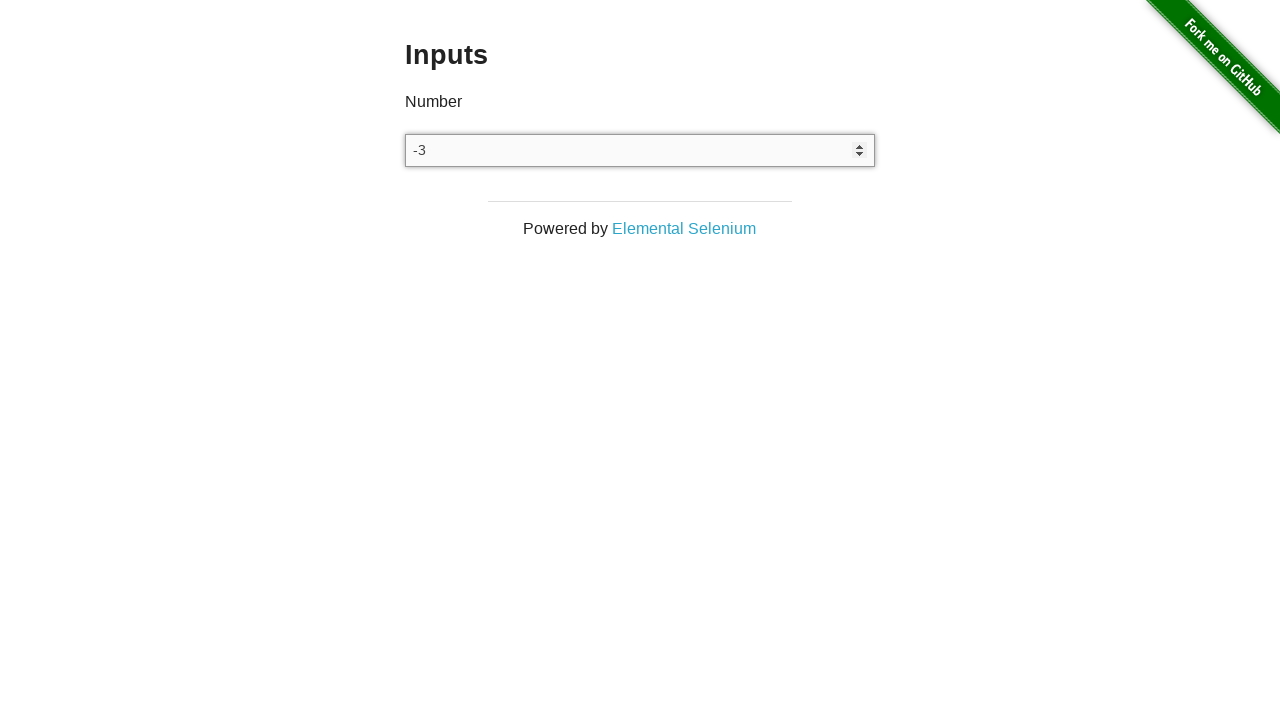

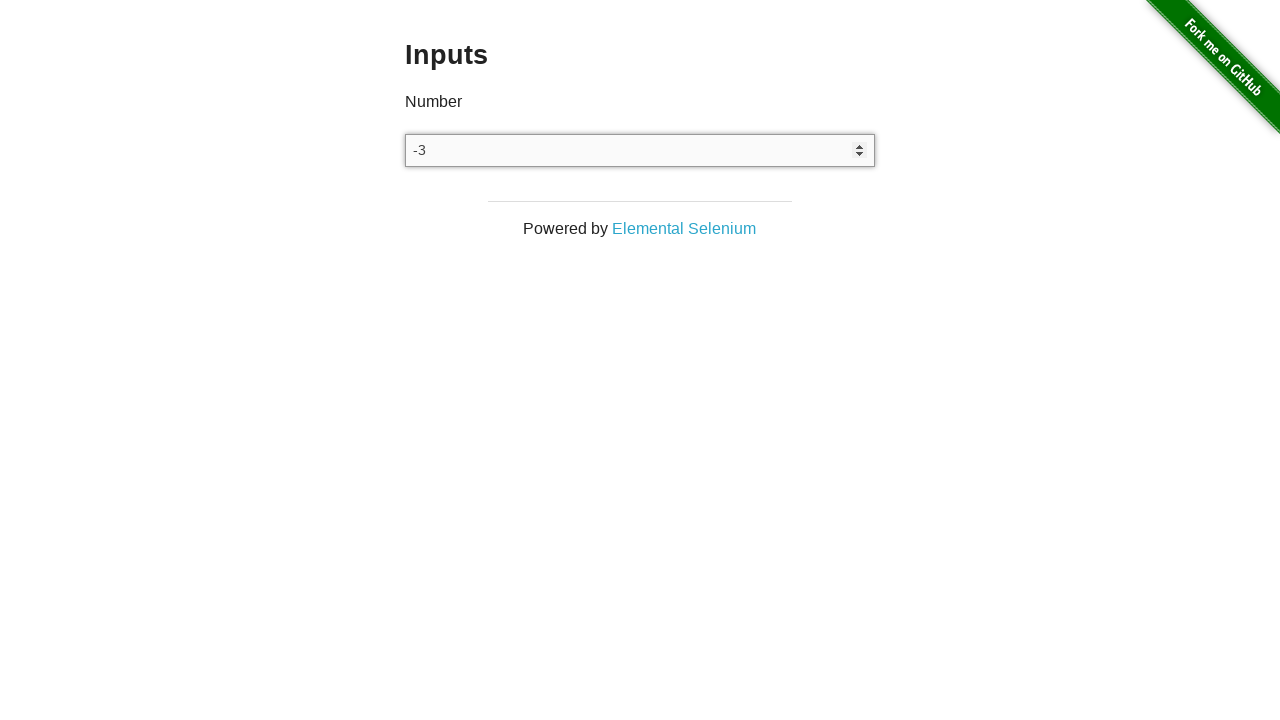